Tests dropdown selection functionality by selecting an option from a dropdown menu and verifying the selection

Starting URL: https://rahulshettyacademy.com/AutomationPractice/

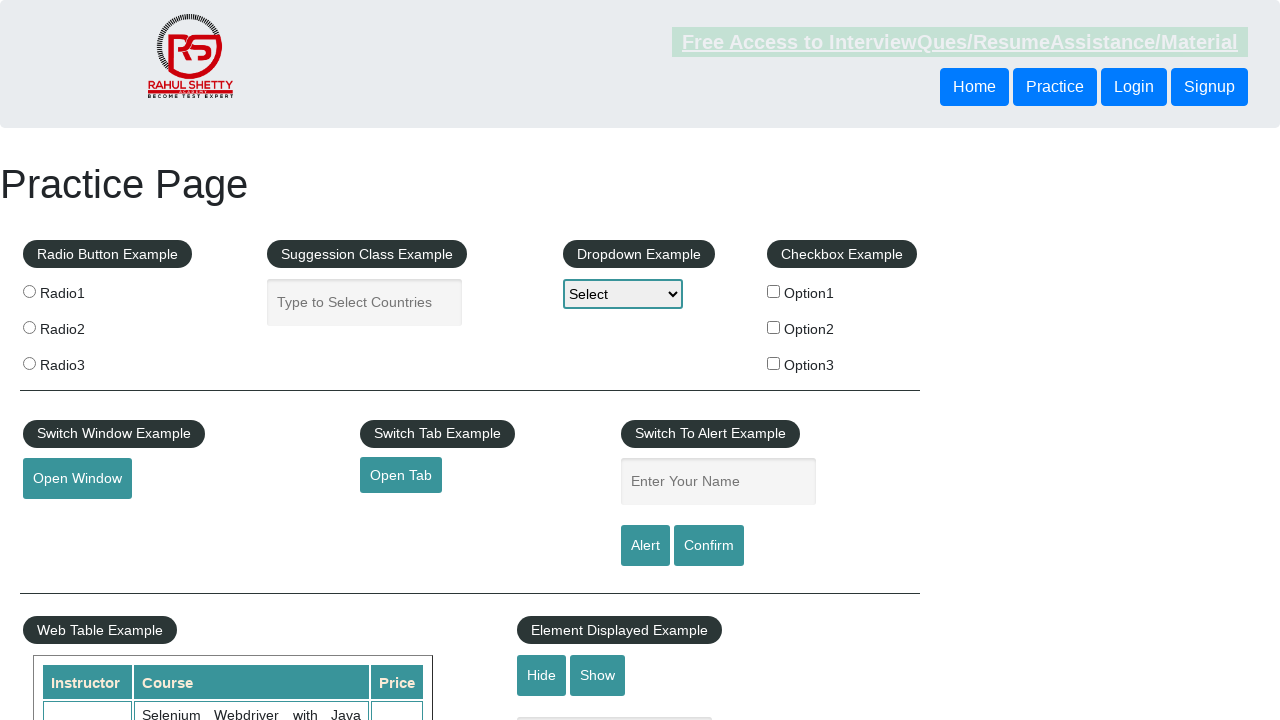

Located dropdown element with id 'dropdown-class-example'
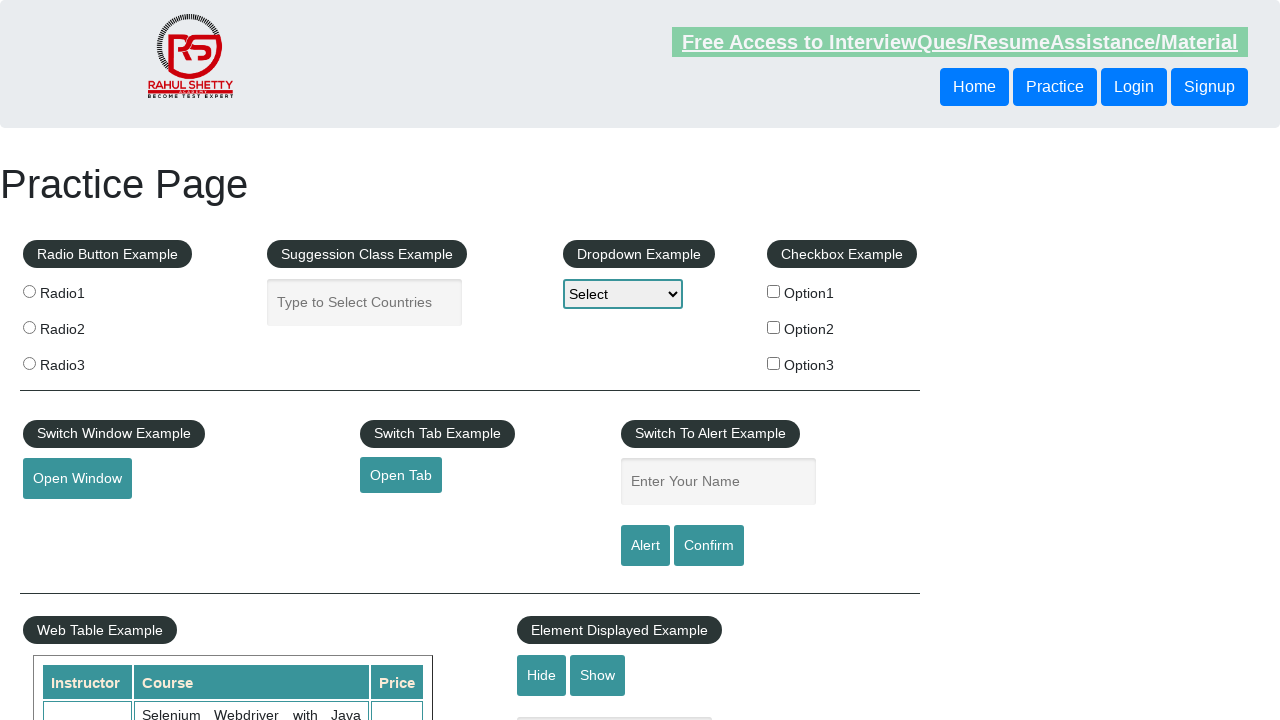

Selected 'Option1' from dropdown by index 1 on select#dropdown-class-example
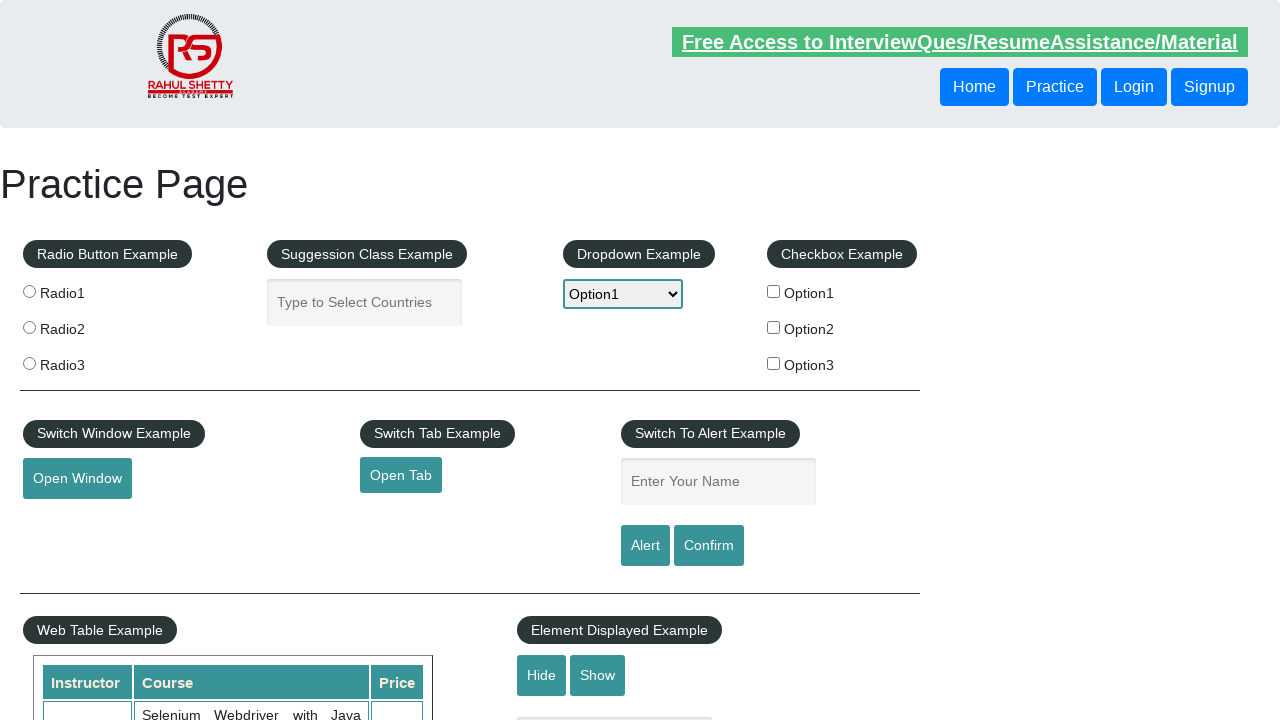

Retrieved the input value of the dropdown
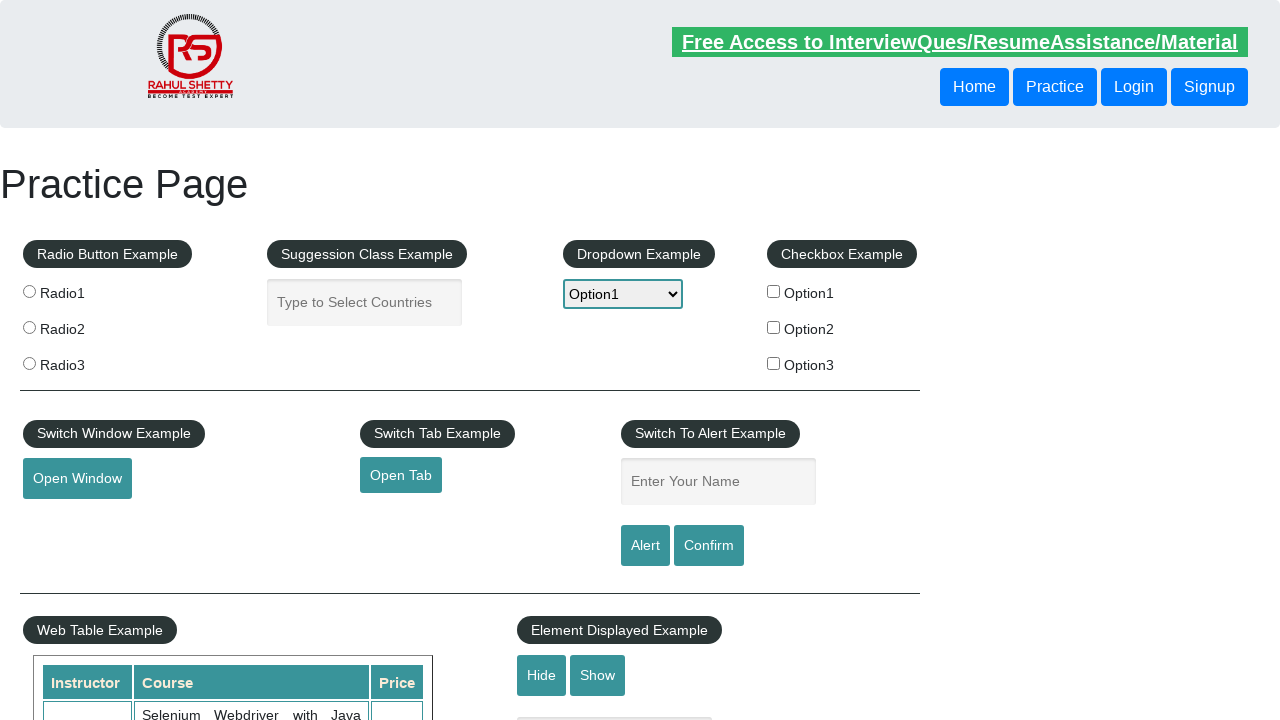

Verified that dropdown selection is 'Option1' - verification passed
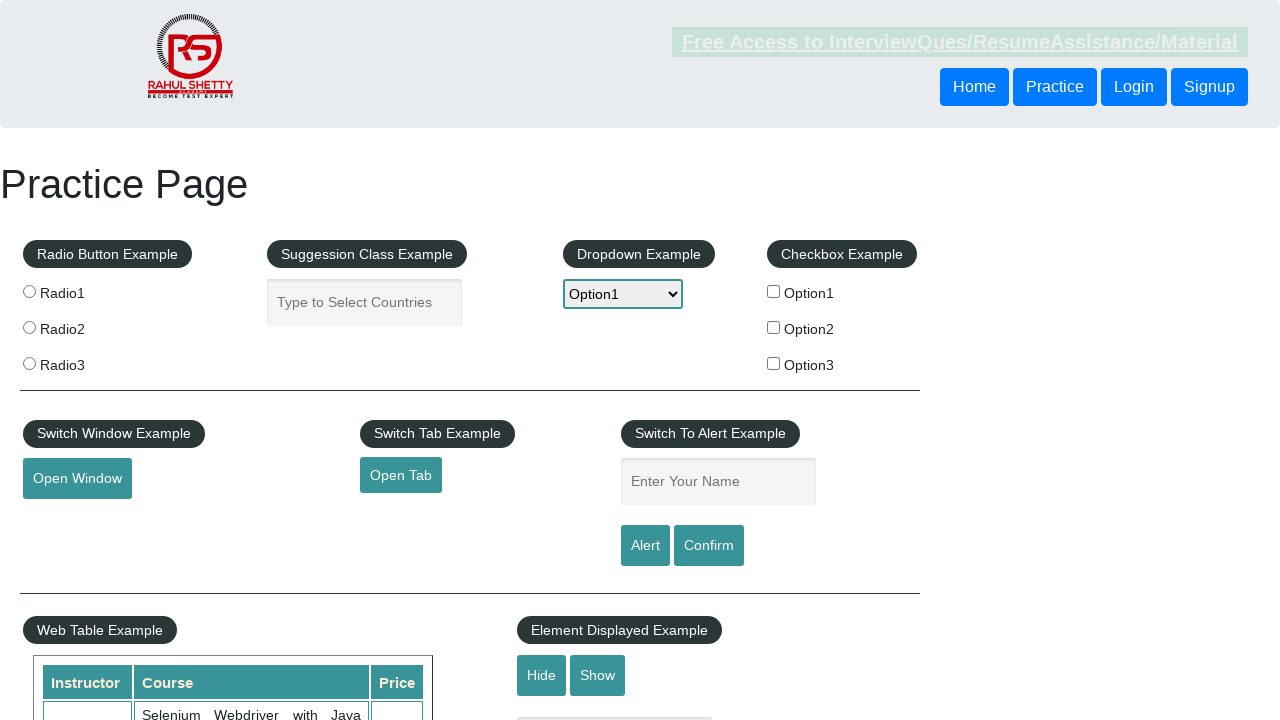

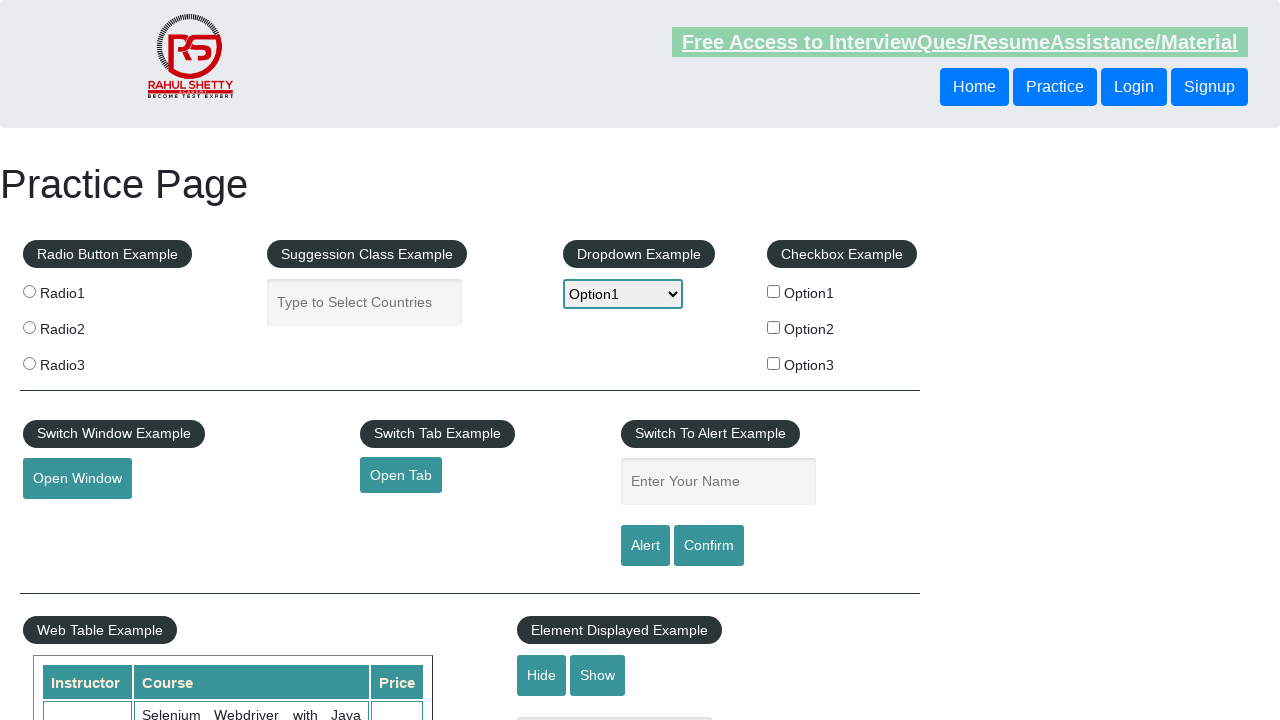